Tests the text box form by filling in user name, email, current address, and permanent address fields, then submits the form

Starting URL: https://demoqa.com/text-box

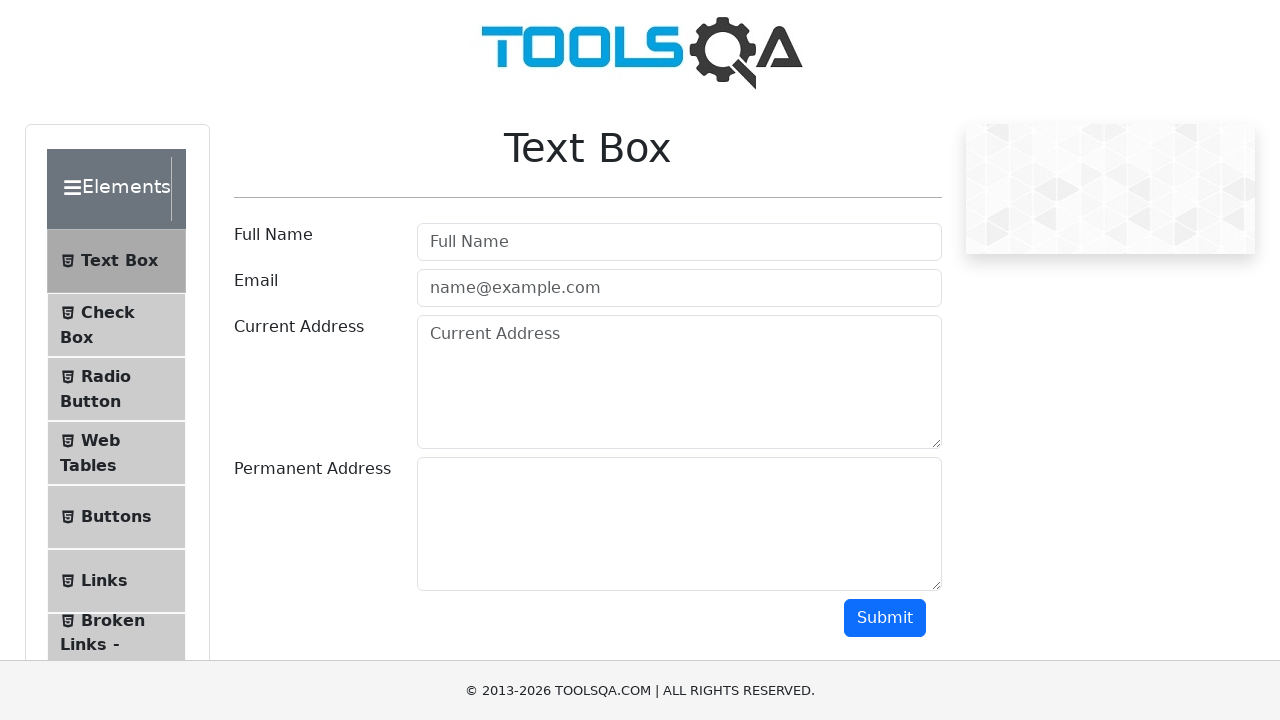

Filled user name field with 'Test User' on #userName
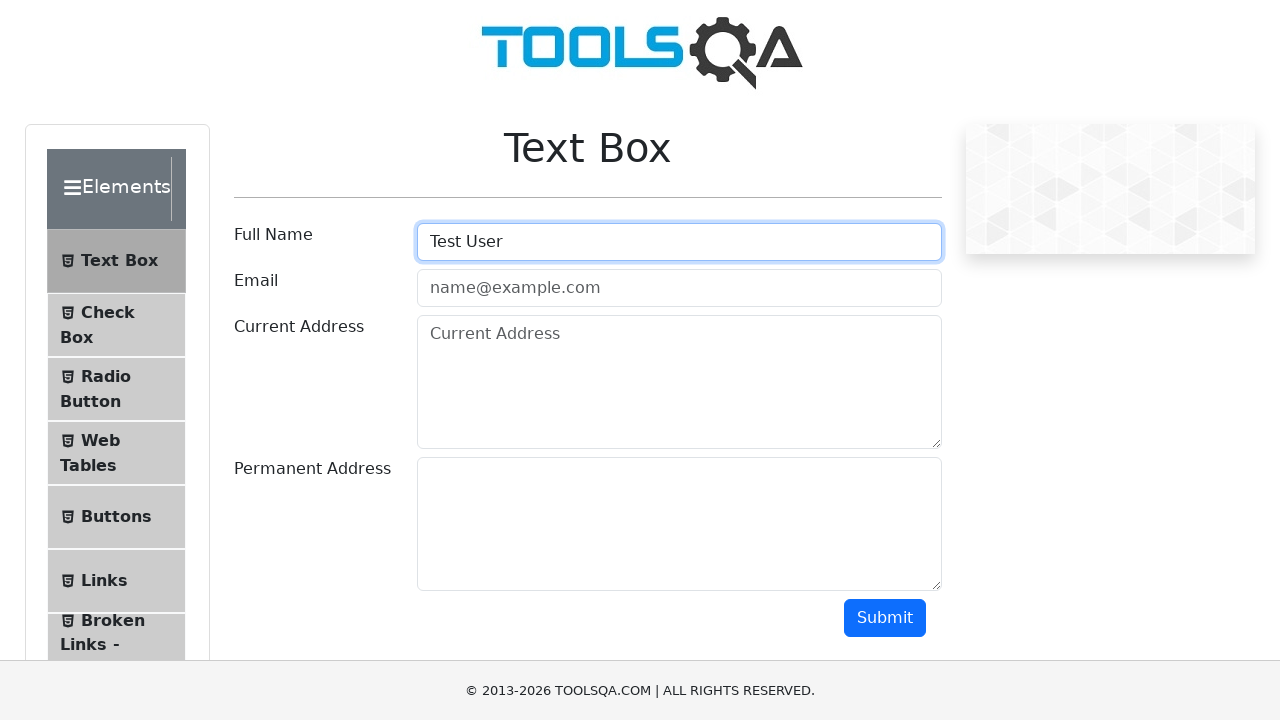

Filled email field with 'provashish@gmail.com' on [type=email]
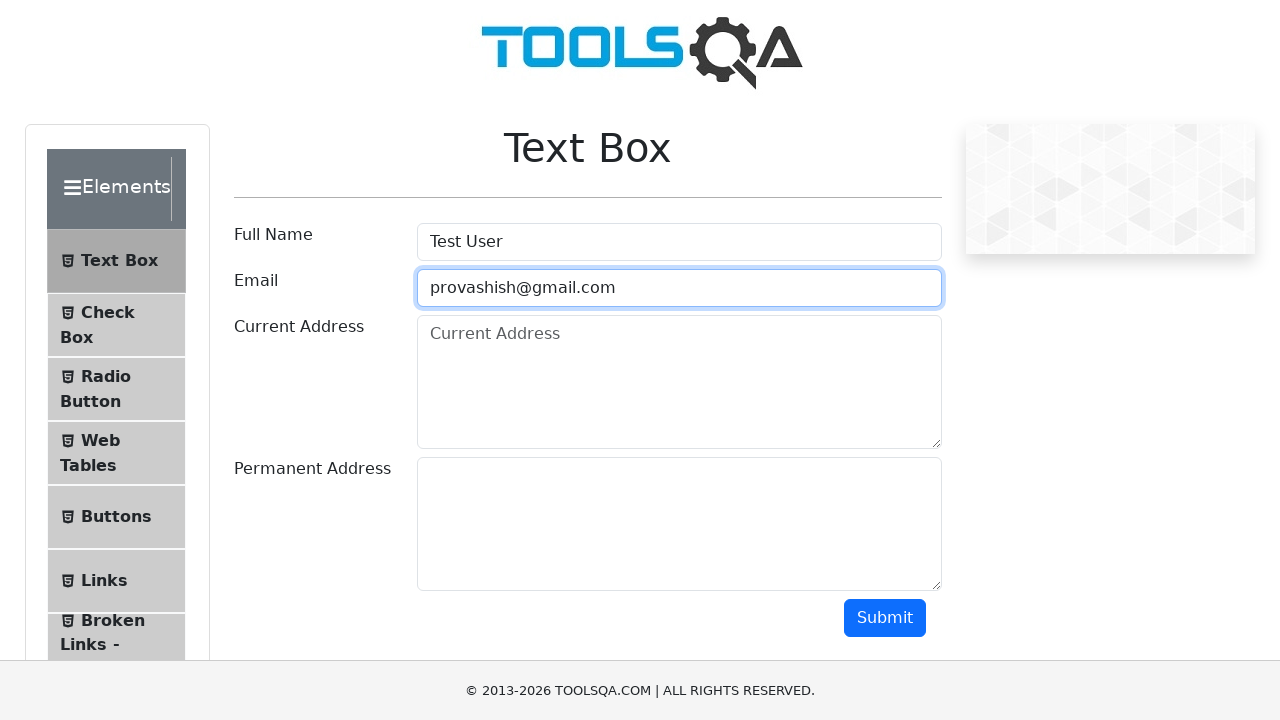

Filled current address field with 'Dhaka' on .form-control >> nth=2
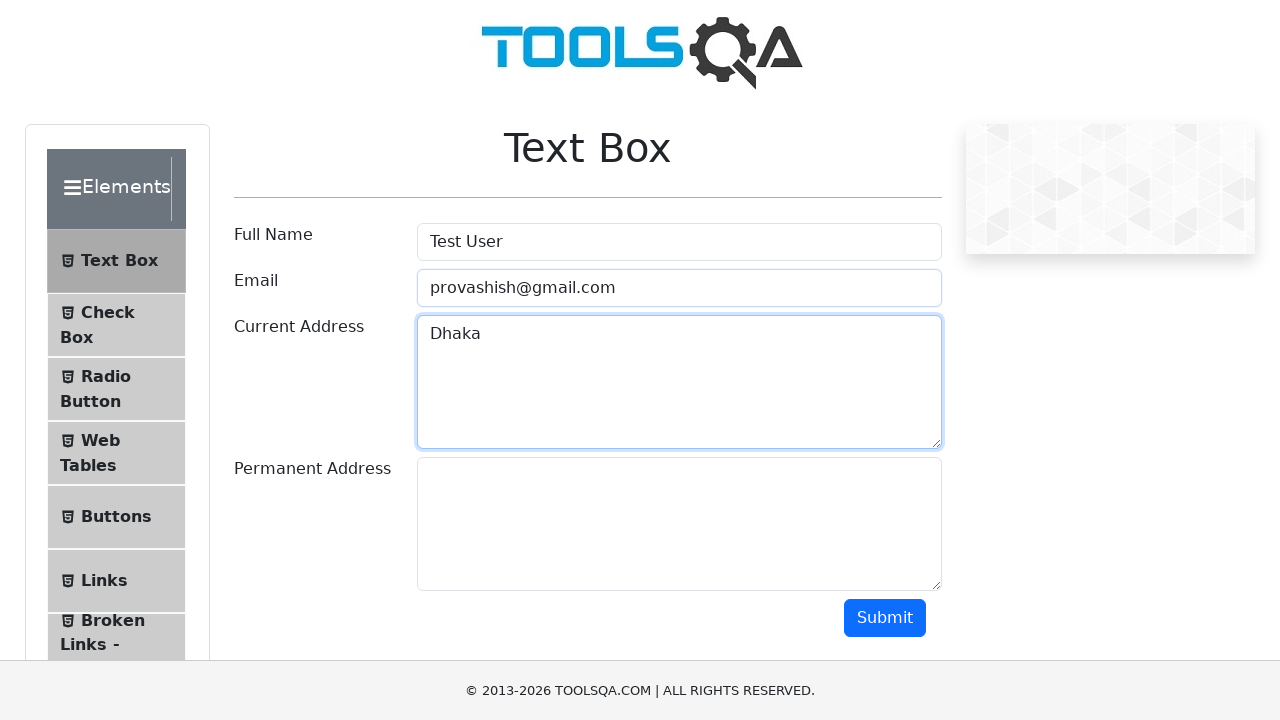

Filled permanent address field with 'Dhaka' on .form-control >> nth=3
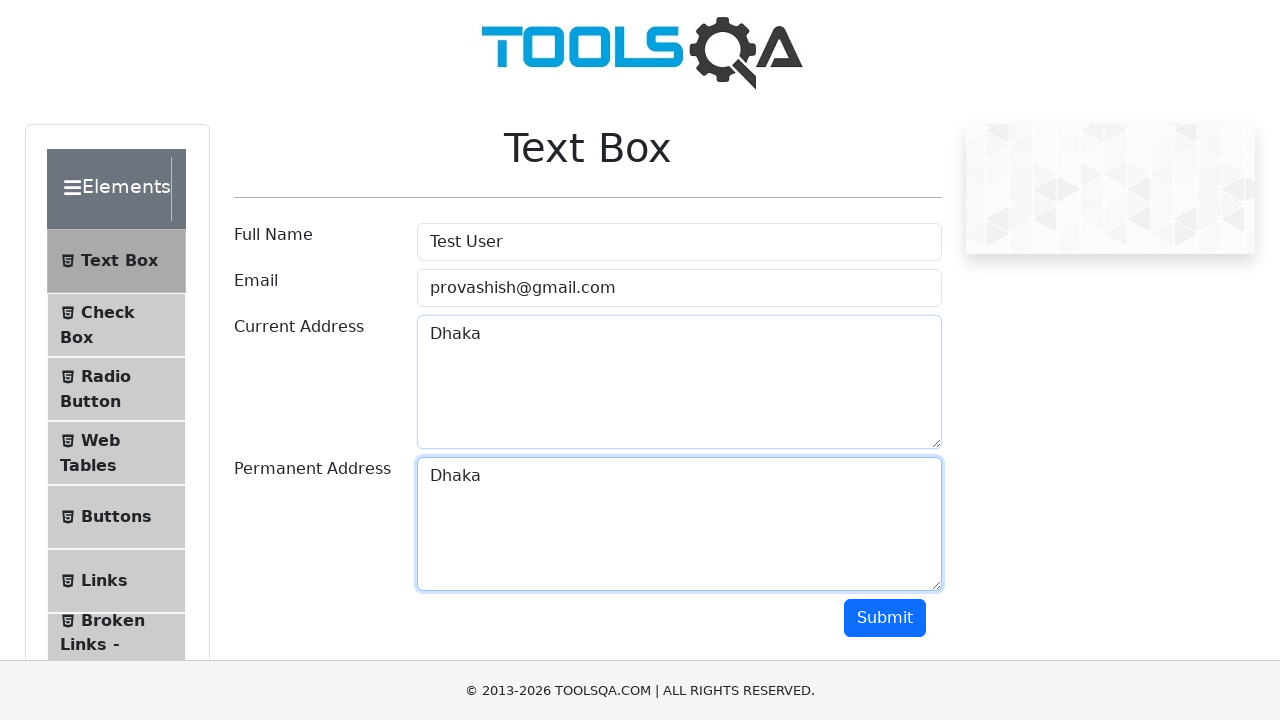

Clicked submit button to submit the form at (885, 618) on button >> nth=1
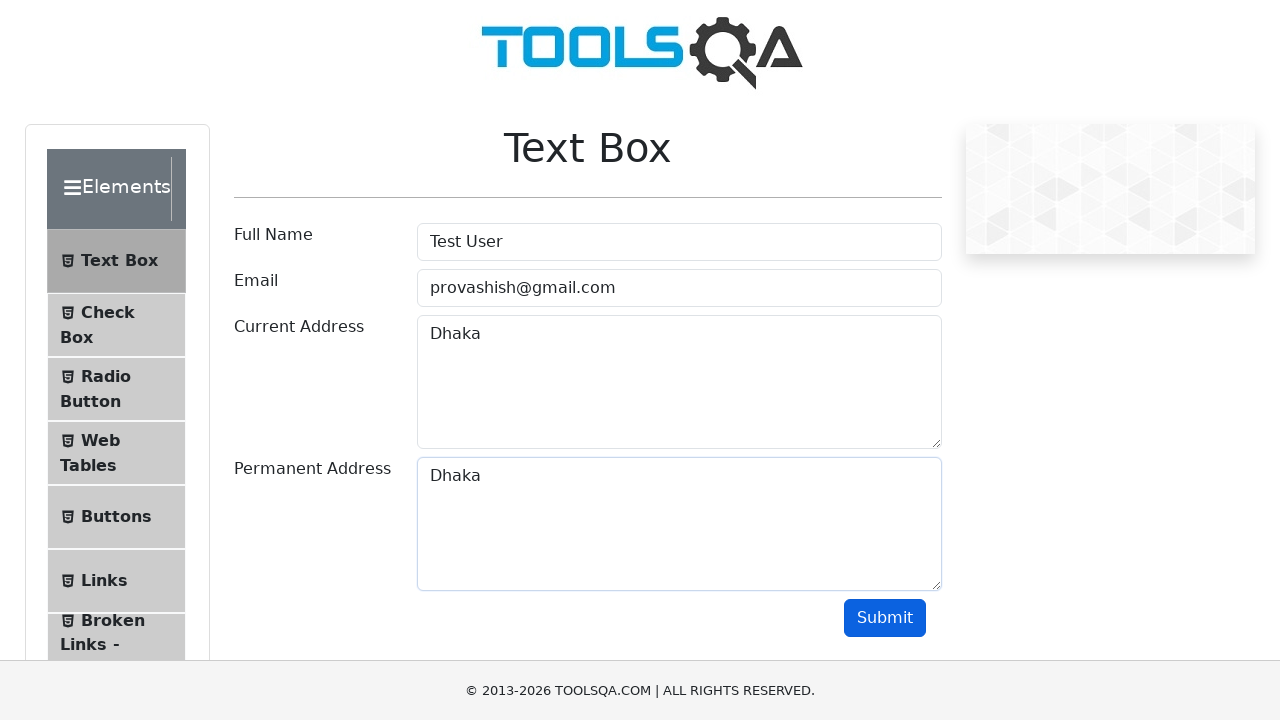

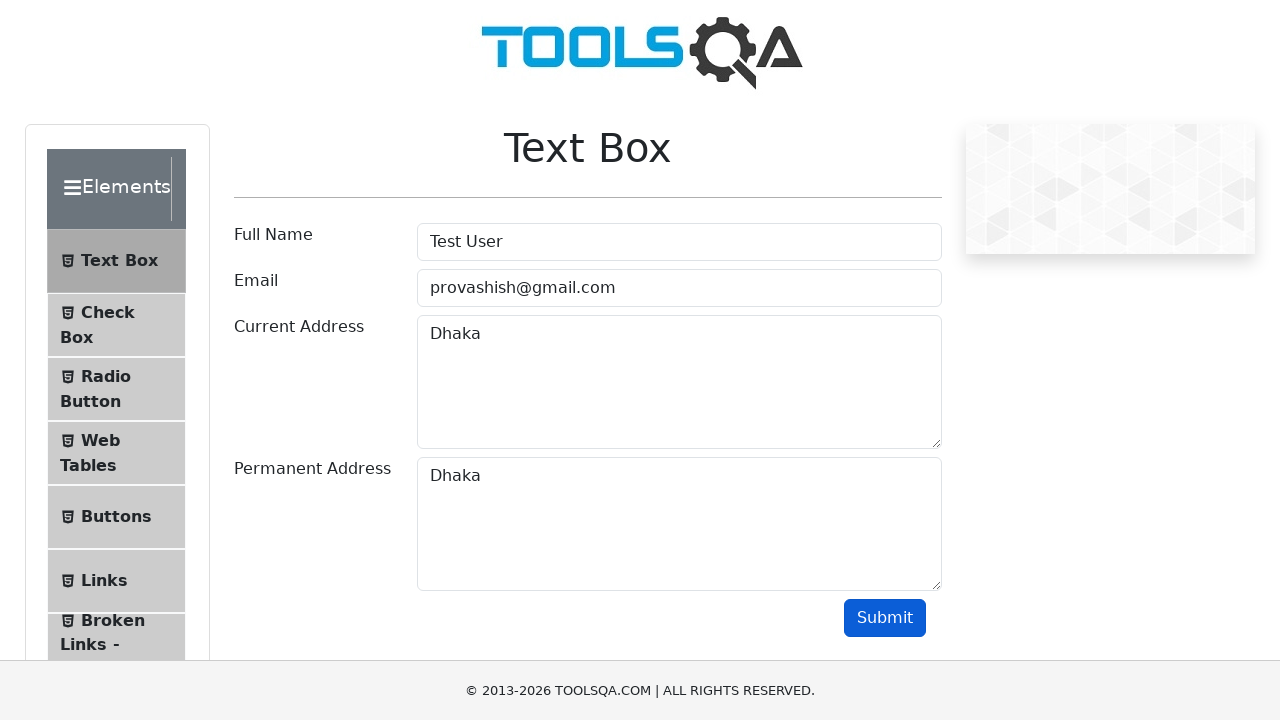